Tests JavaScript simple alert functionality by clicking a button inside an iframe, accepting the alert, and navigating back to home

Starting URL: https://www.w3schools.com/js/tryit.asp?filename=tryjs_alert

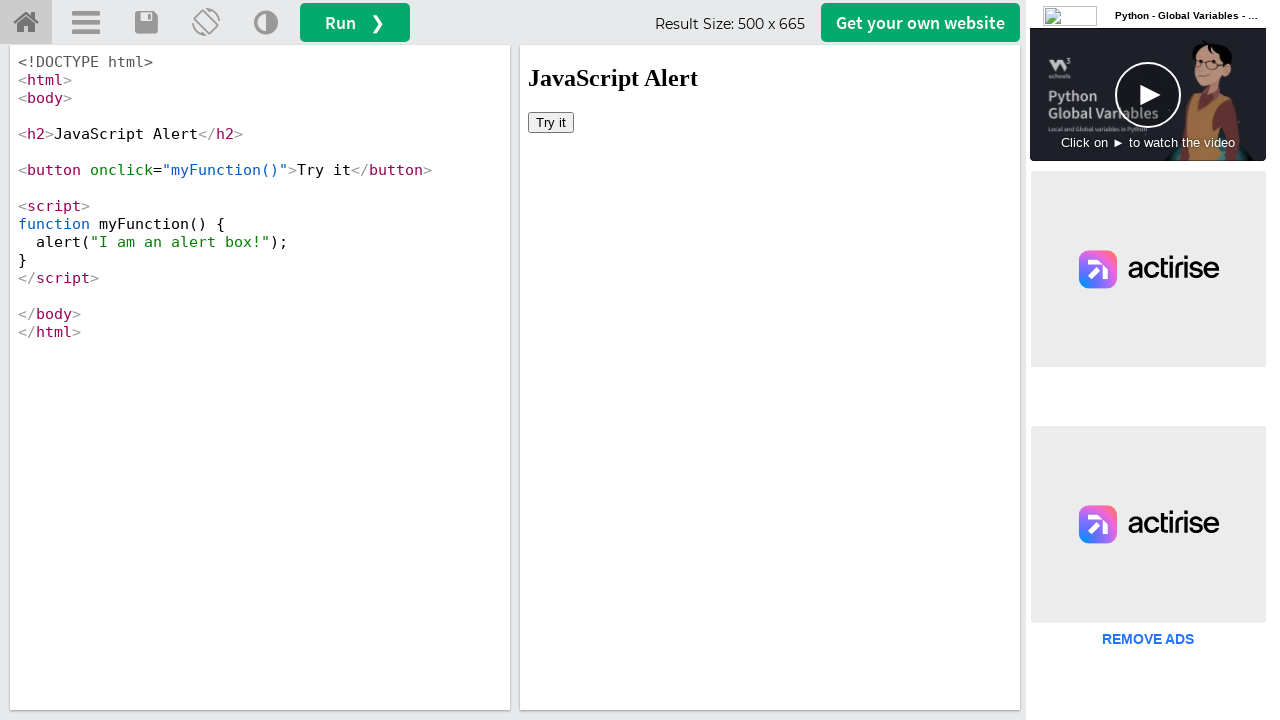

Located iframe with id 'iframeResult'
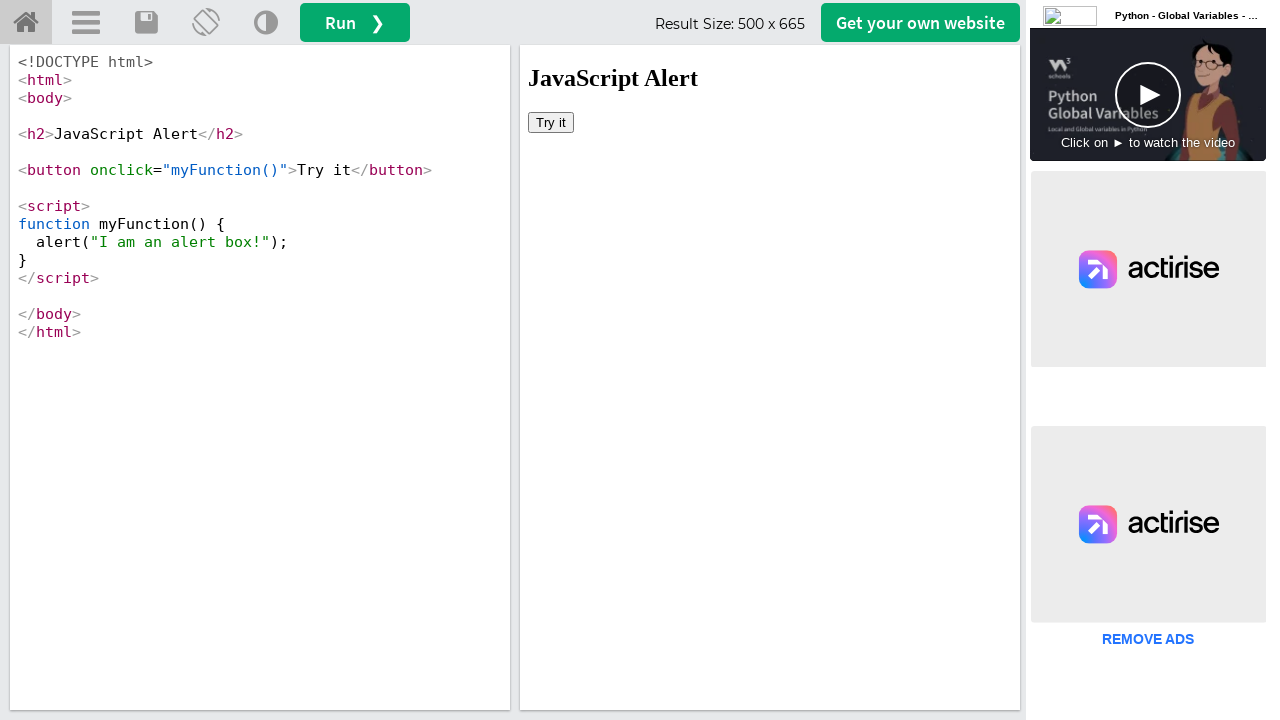

Clicked 'Try it' button inside iframe at (551, 122) on xpath=//iframe[@id='iframeResult'] >> internal:control=enter-frame >> xpath=//bu
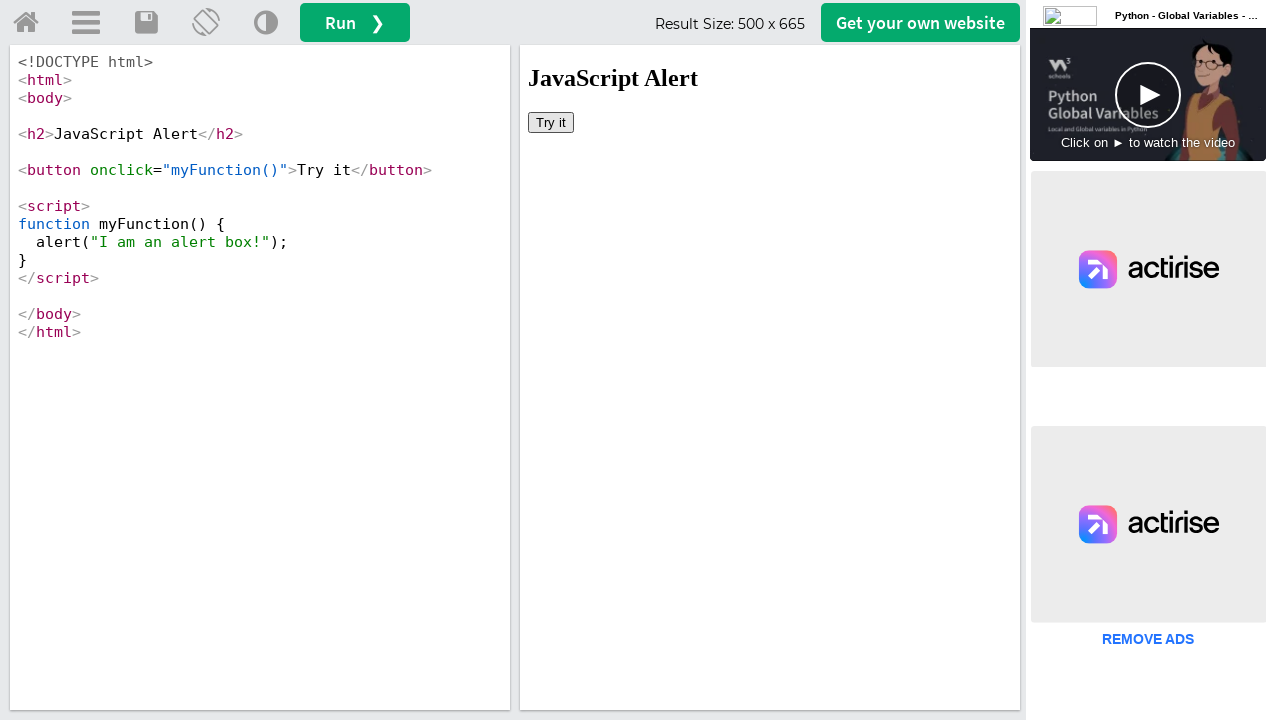

Set up dialog handler to accept alerts
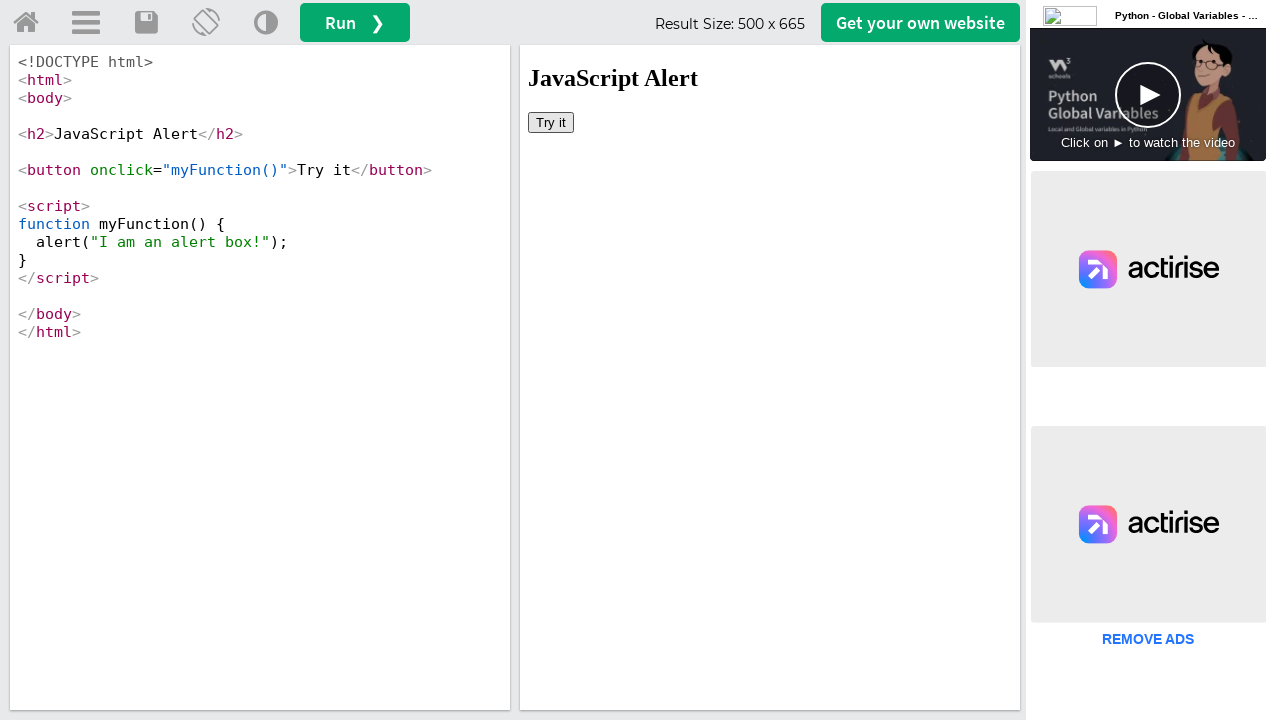

Waited 500ms for alert to appear and be accepted
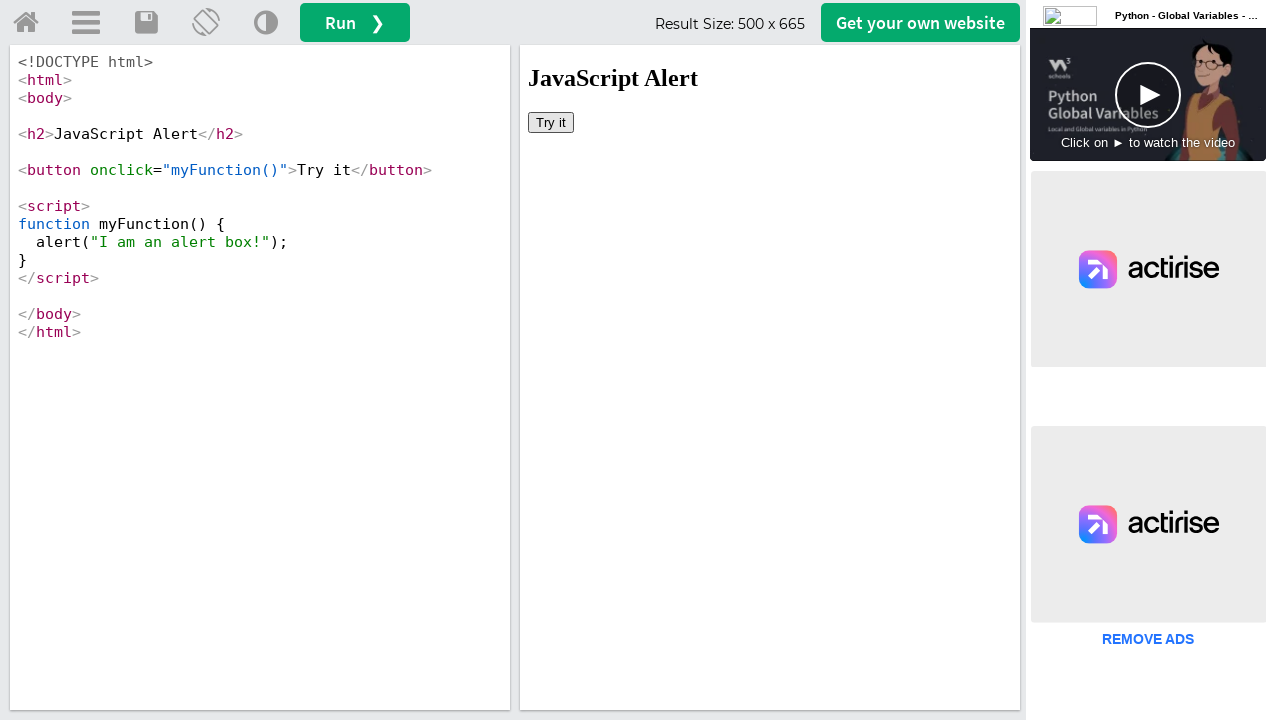

Clicked home link to navigate back at (26, 23) on xpath=//a[@id='tryhome']
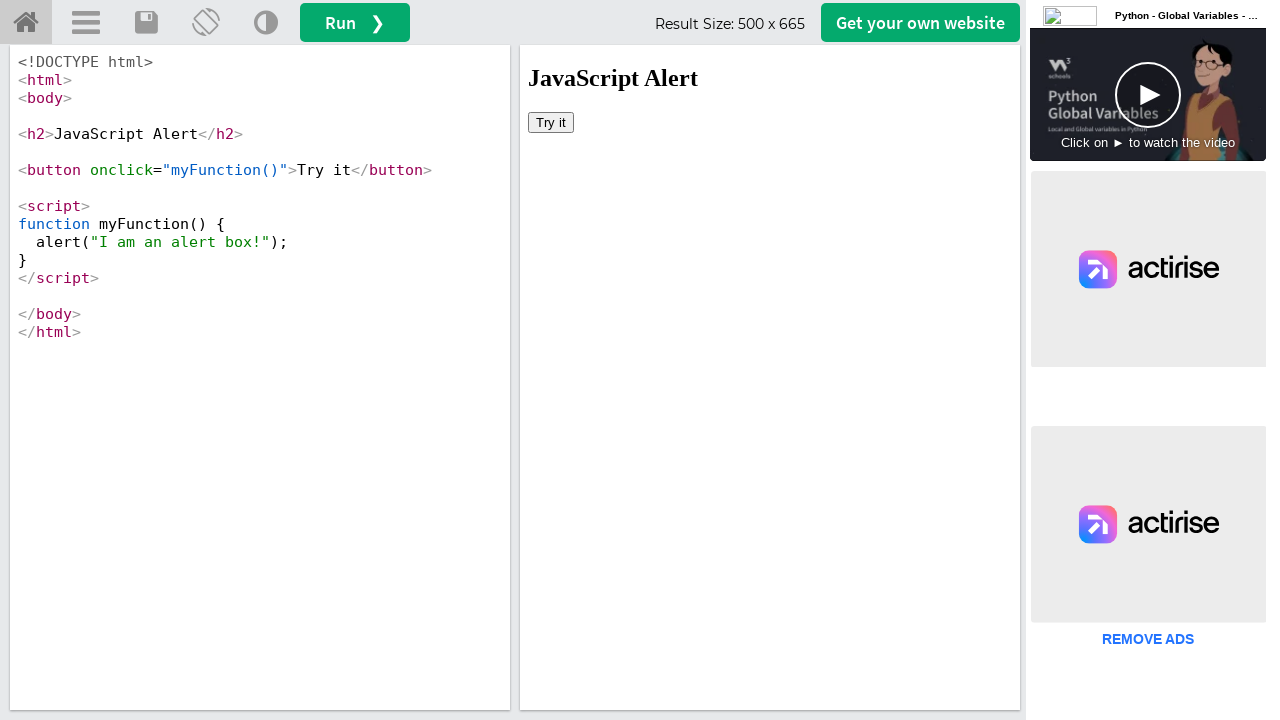

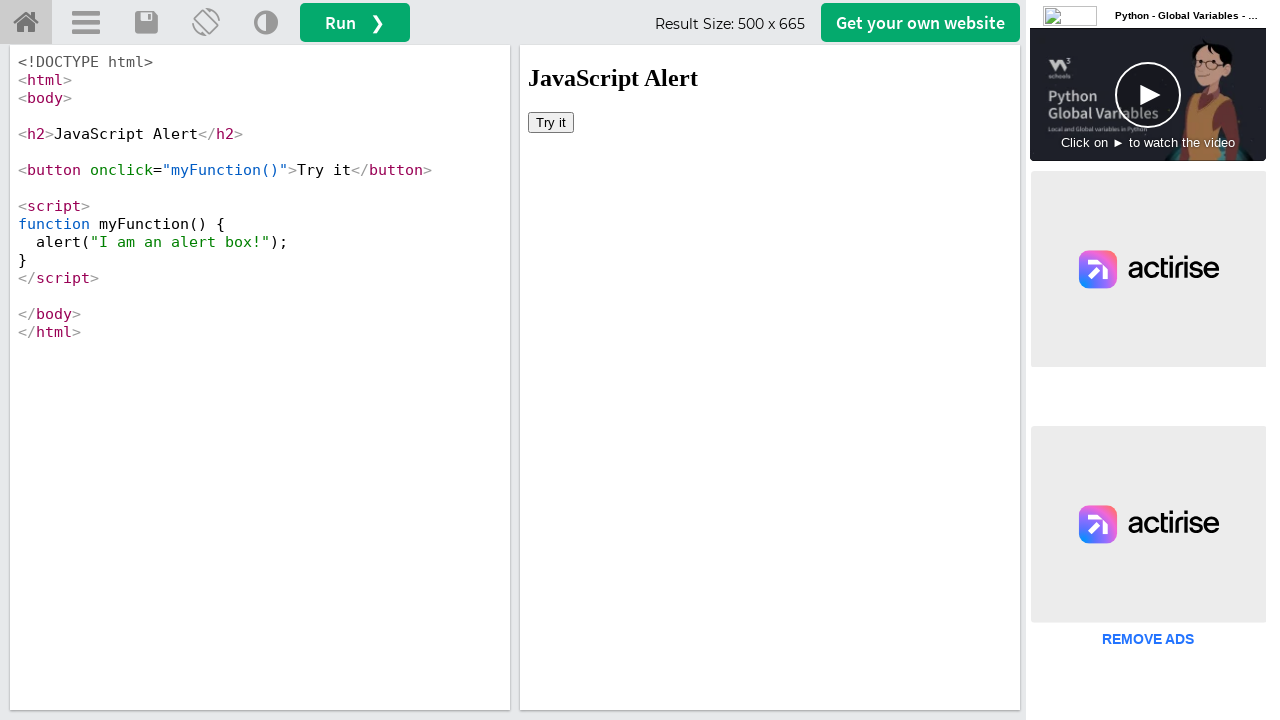